Navigates to Gmail homepage and retrieves the page title for verification

Starting URL: http://gmail.com

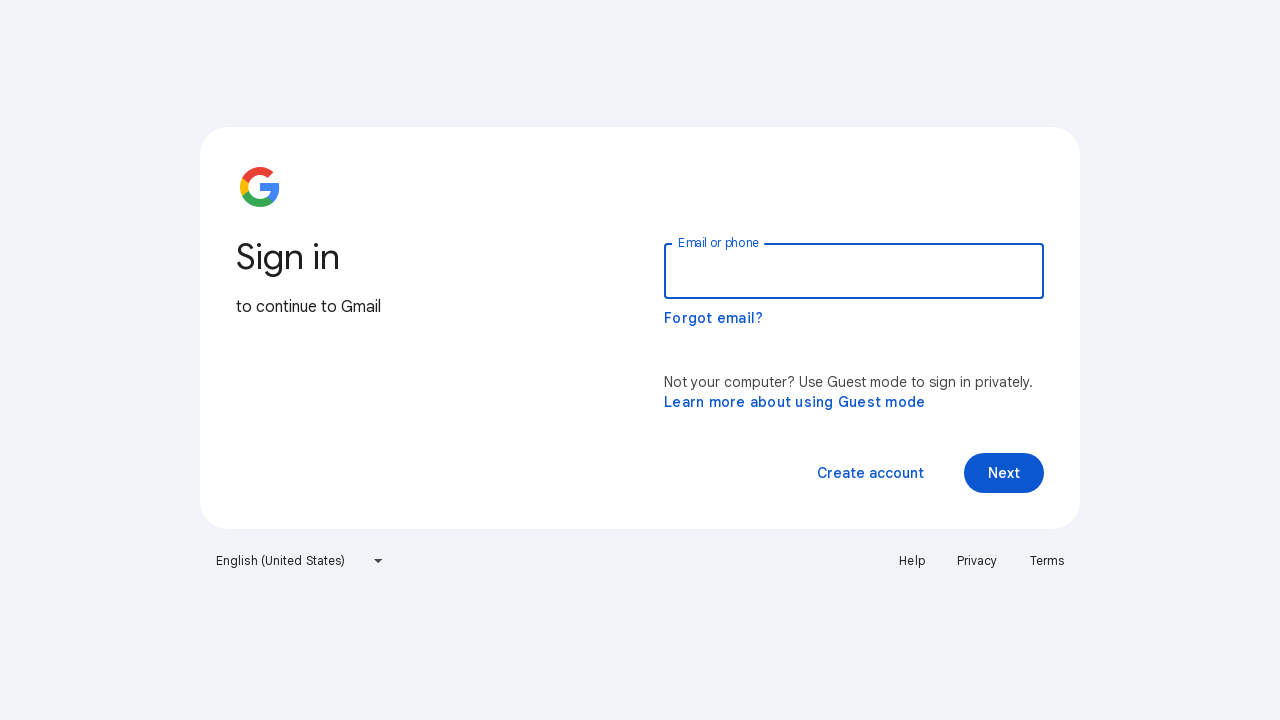

Navigated to Gmail homepage at http://gmail.com
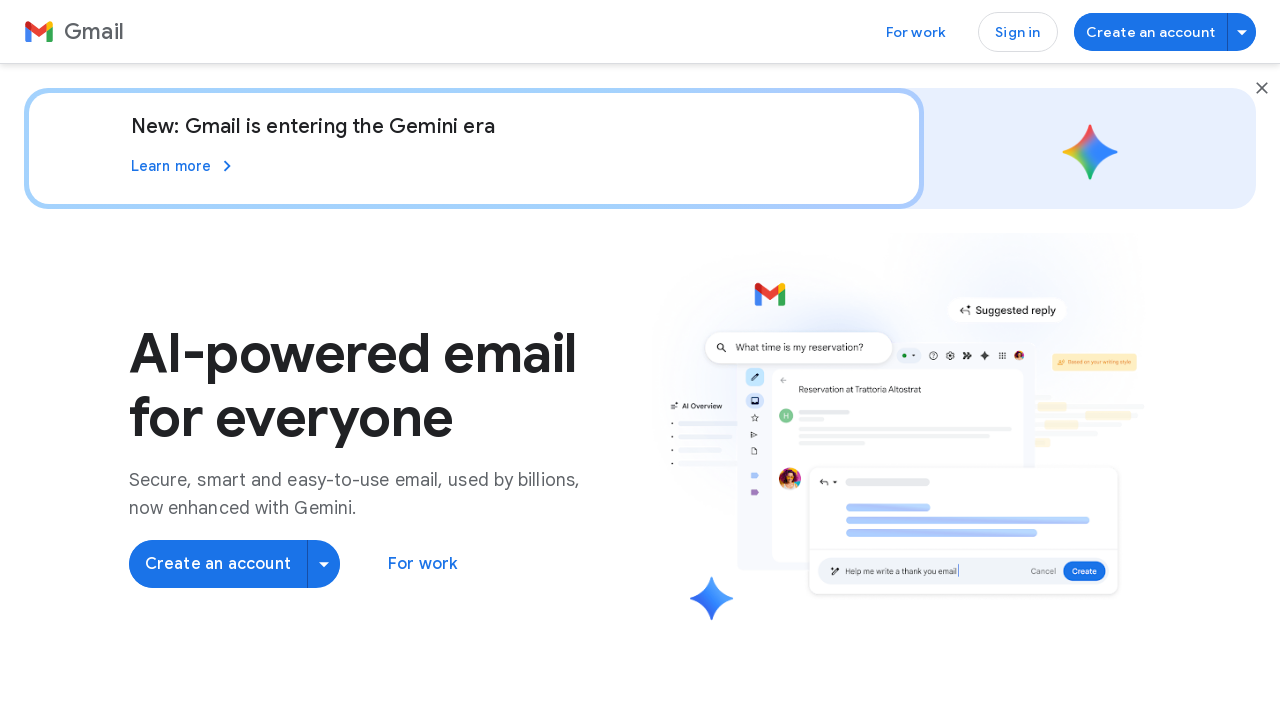

Page loaded - DOM content ready
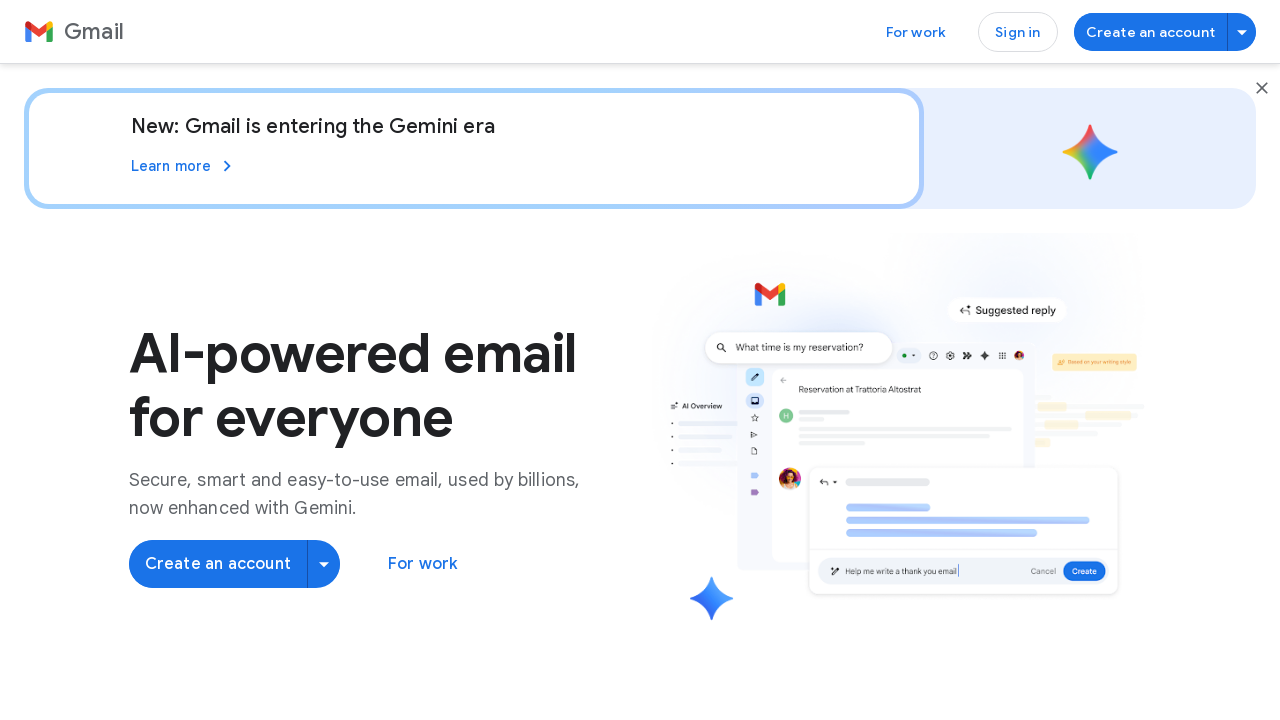

Retrieved page title: 'Gmail: Secure, AI-Powered Email for Everyone | Google Workspace'
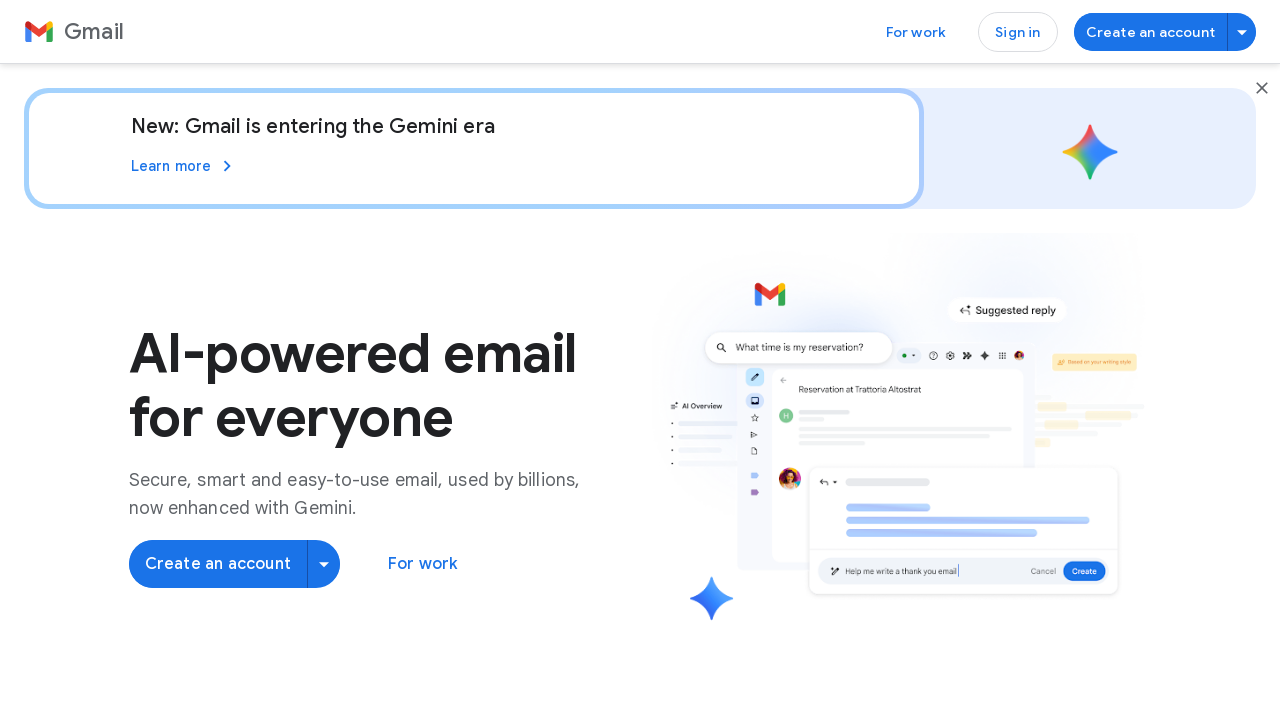

Verified page title is not empty
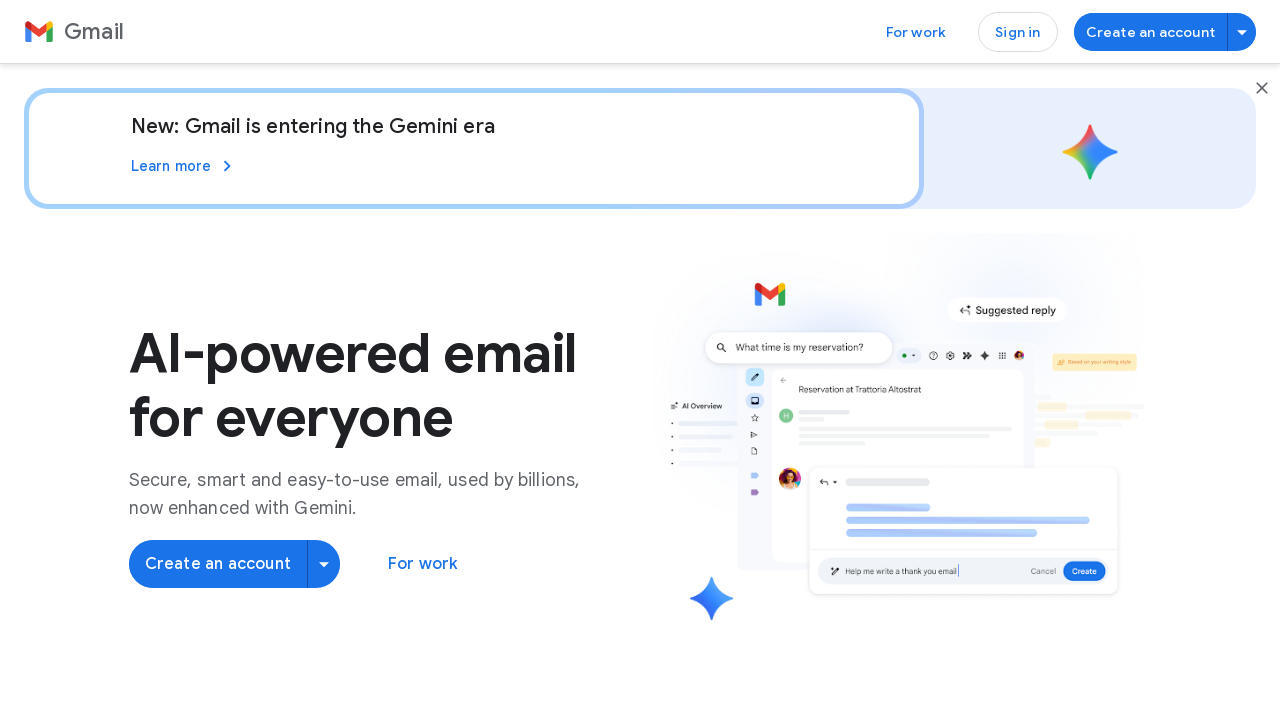

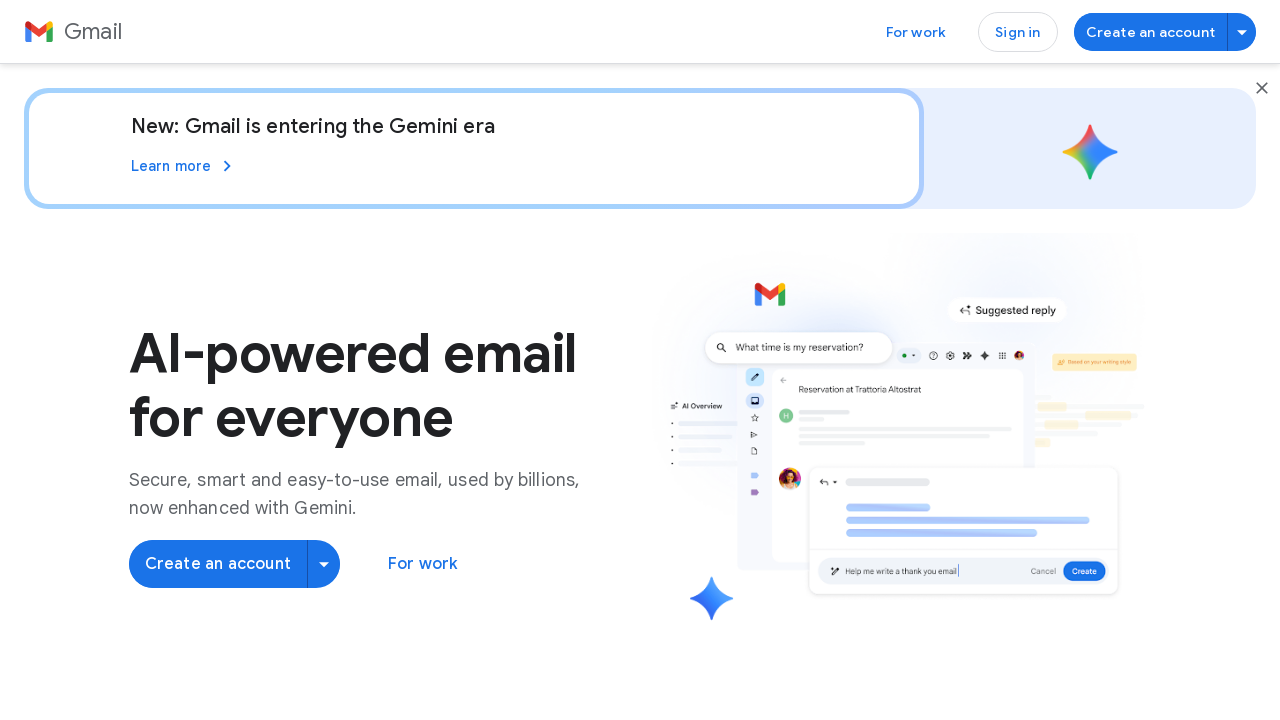